Tests confirm dialog acceptance by clicking OK and verifying the result message

Starting URL: https://demoqa.com/alerts

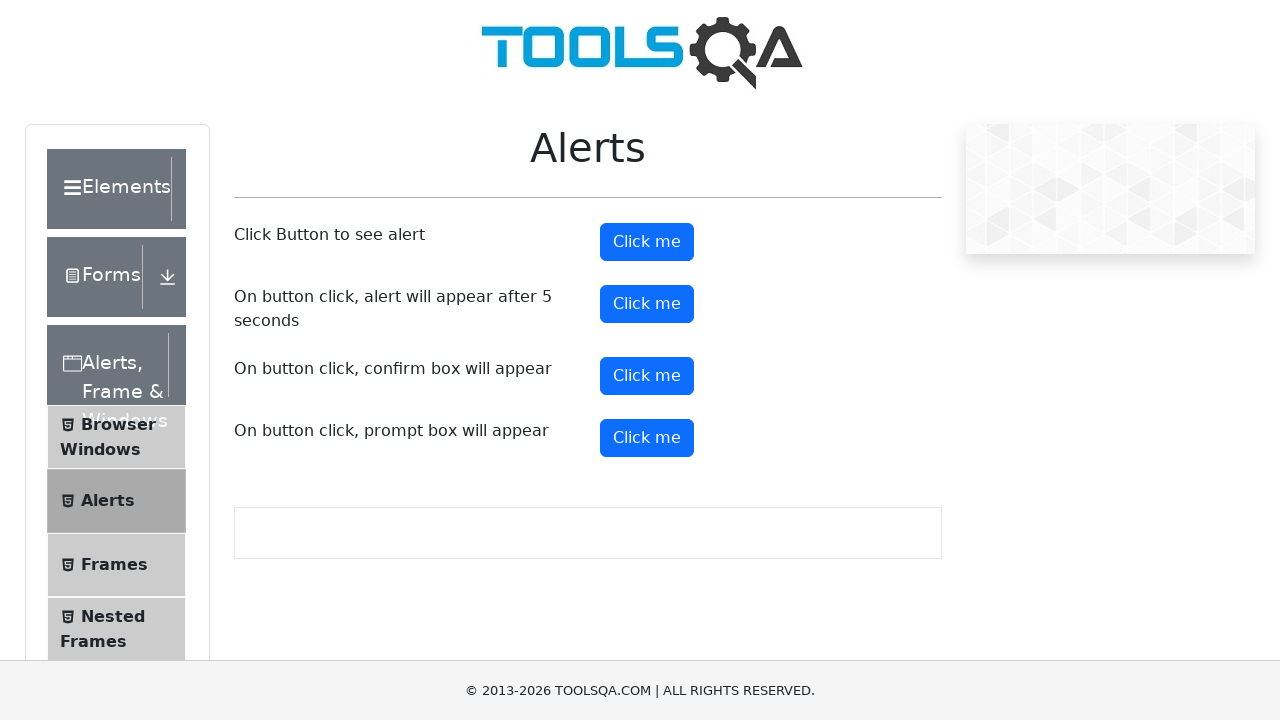

Set up dialog handler to accept confirm dialog
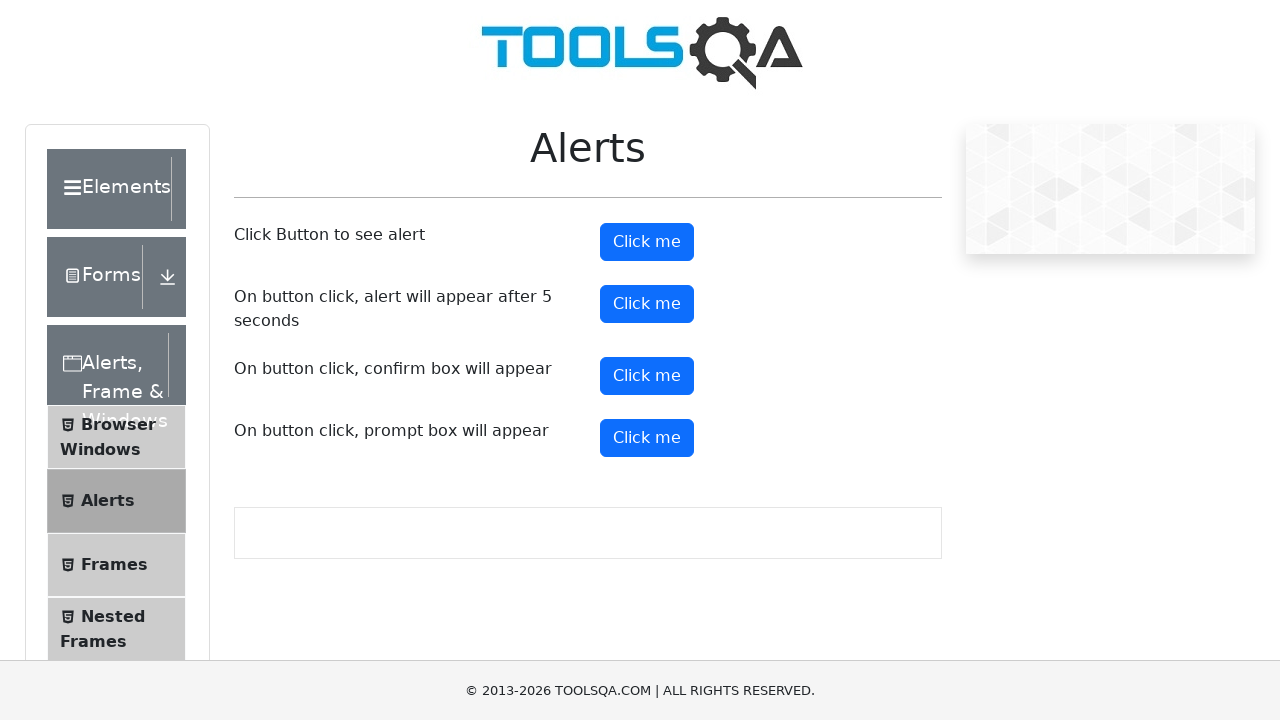

Scrolled confirm button into view
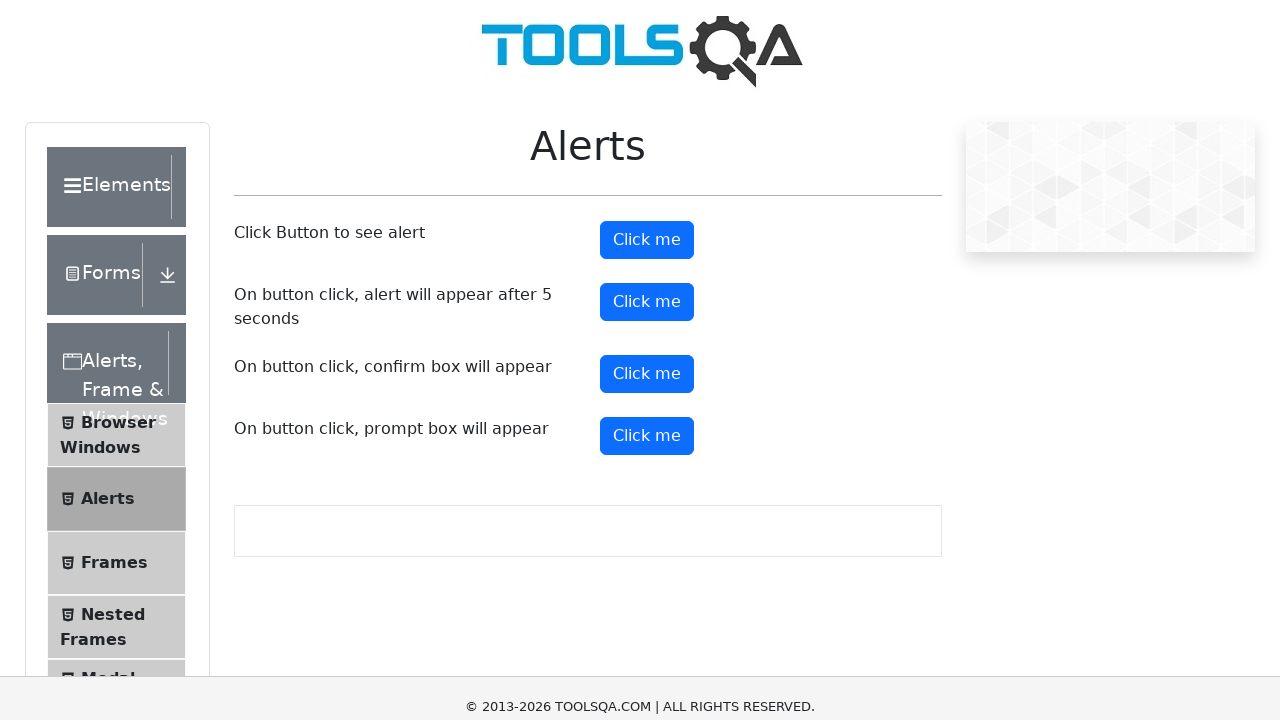

Clicked confirm button to trigger alert dialog at (647, 19) on #confirmButton
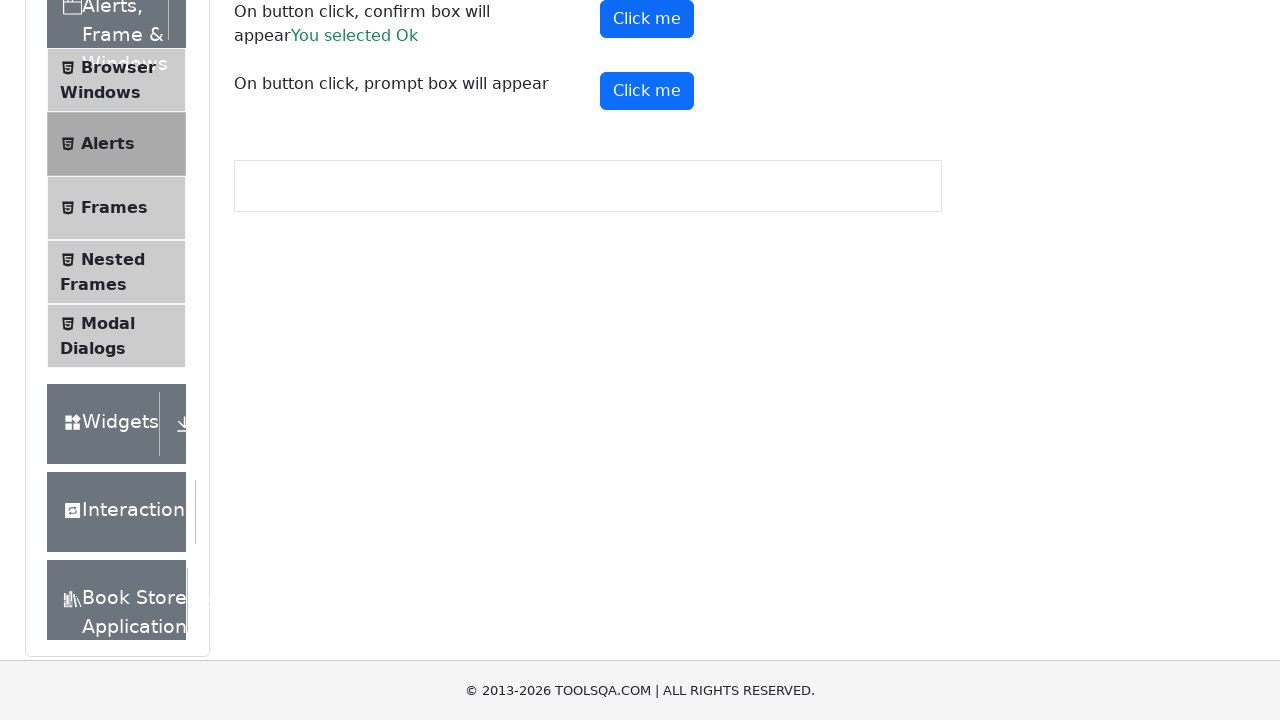

Confirm result message appeared on page
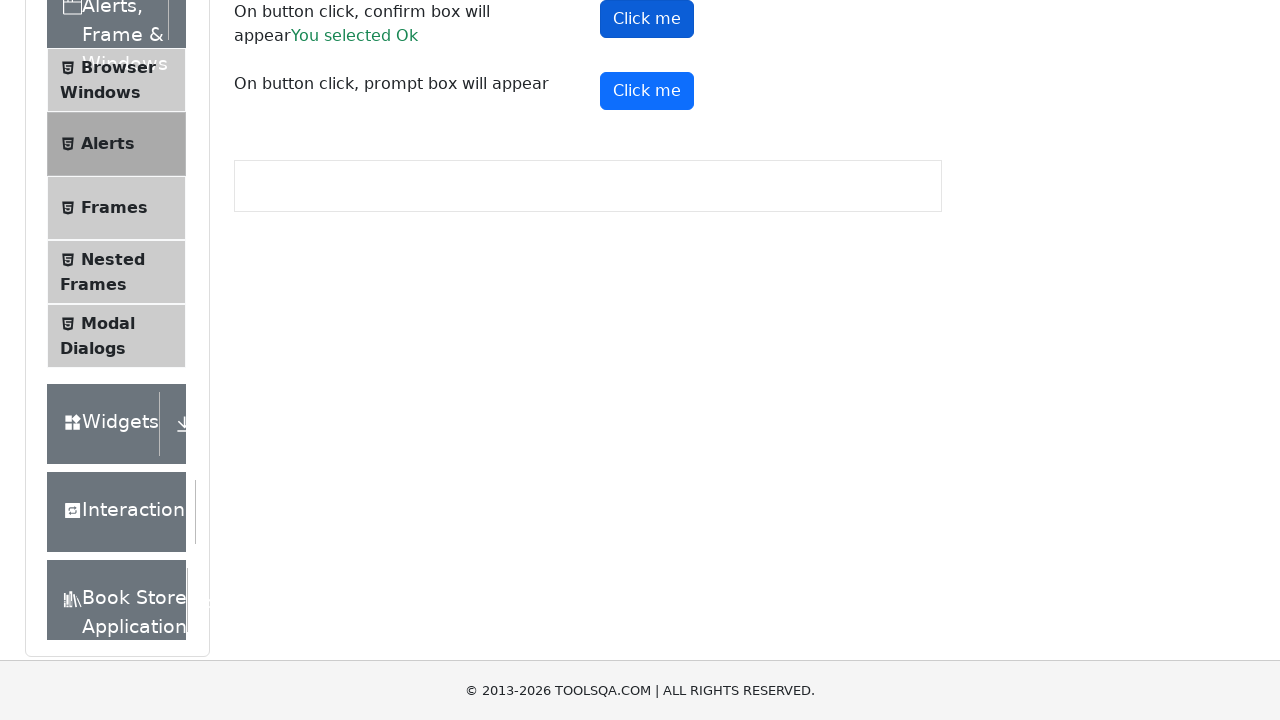

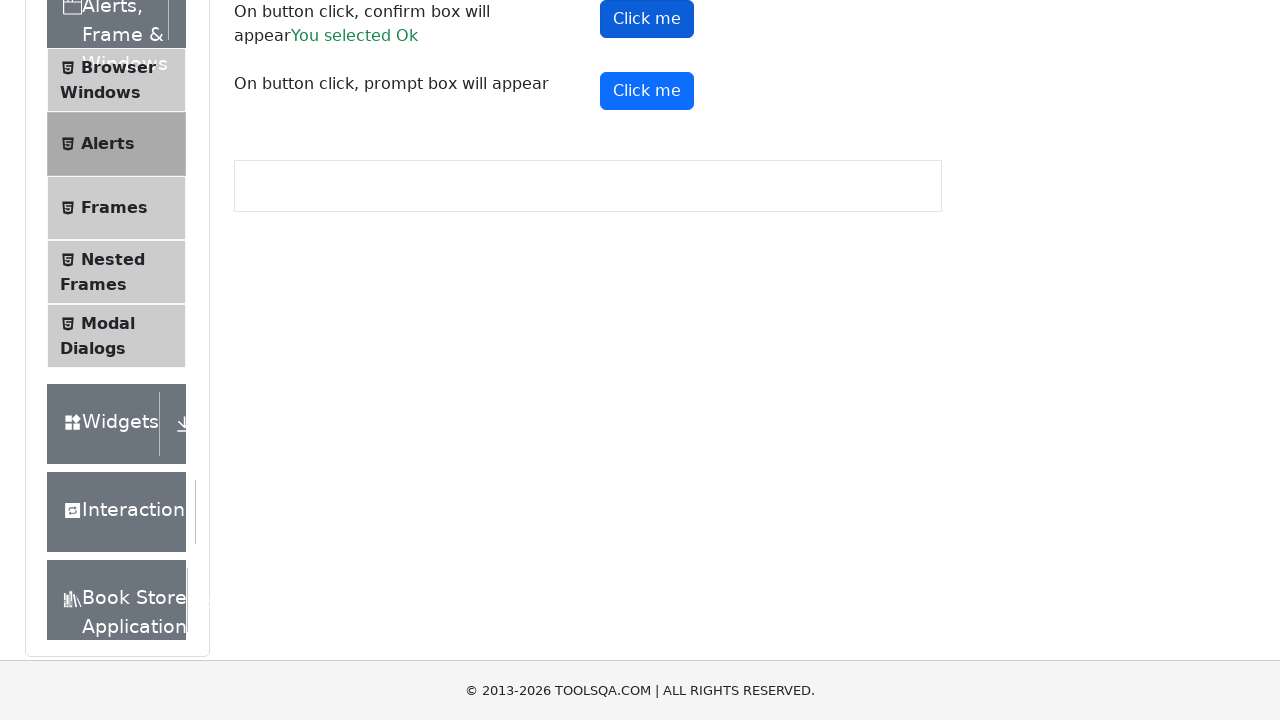